Tests invalid input handling on a web calculator by entering "invalid" as the first number and verifying error handling

Starting URL: https://calculatorhtml.onrender.com

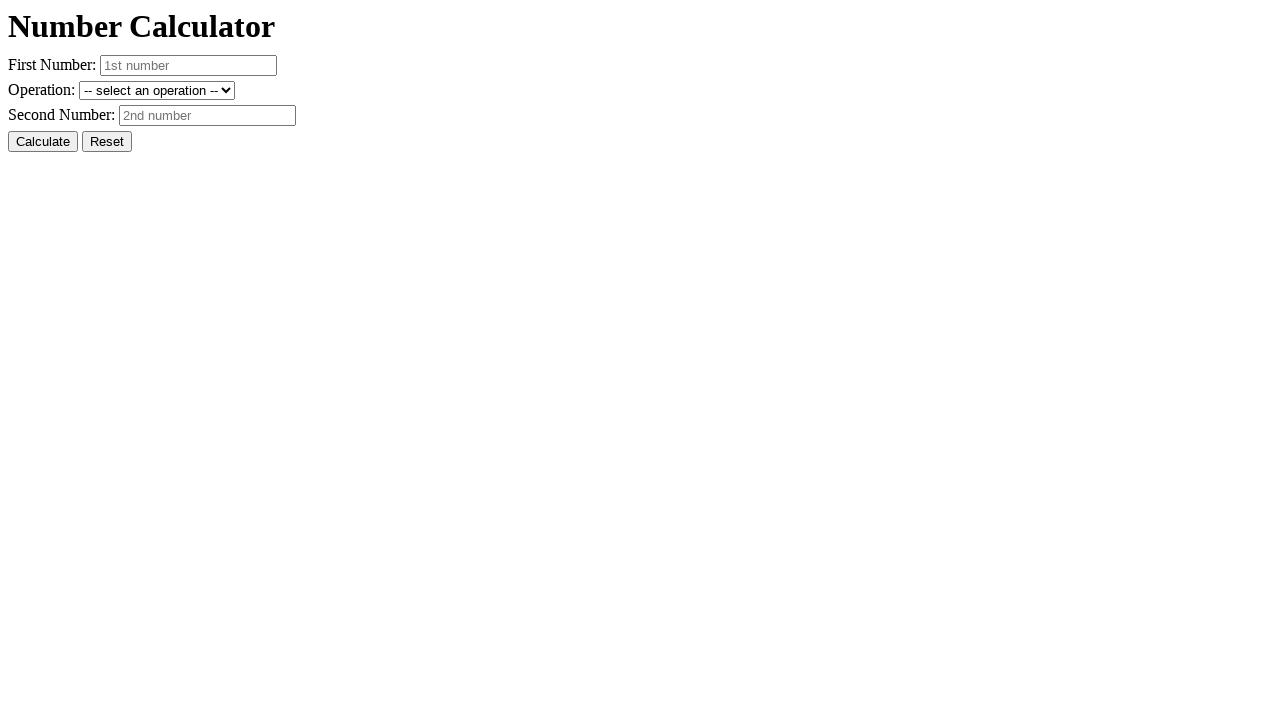

Clicked Reset button to clear previous state at (107, 142) on #resetButton
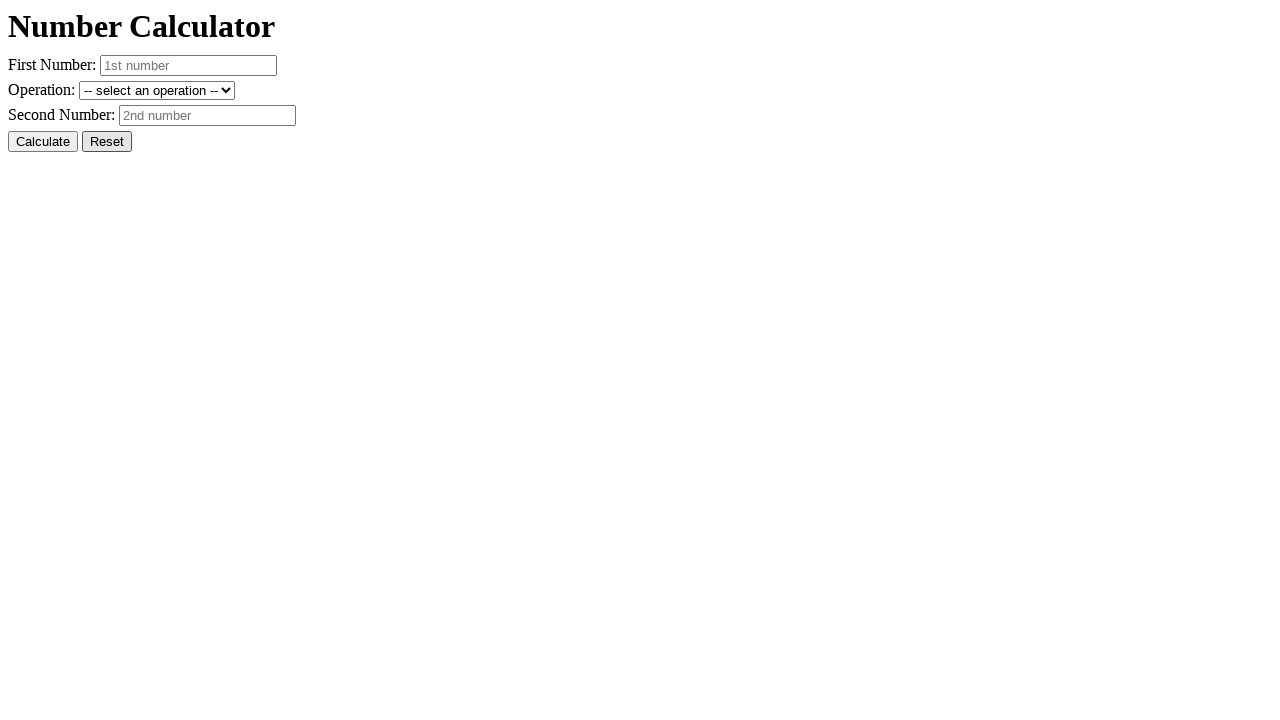

Entered 'invalid' as the first number on #number1
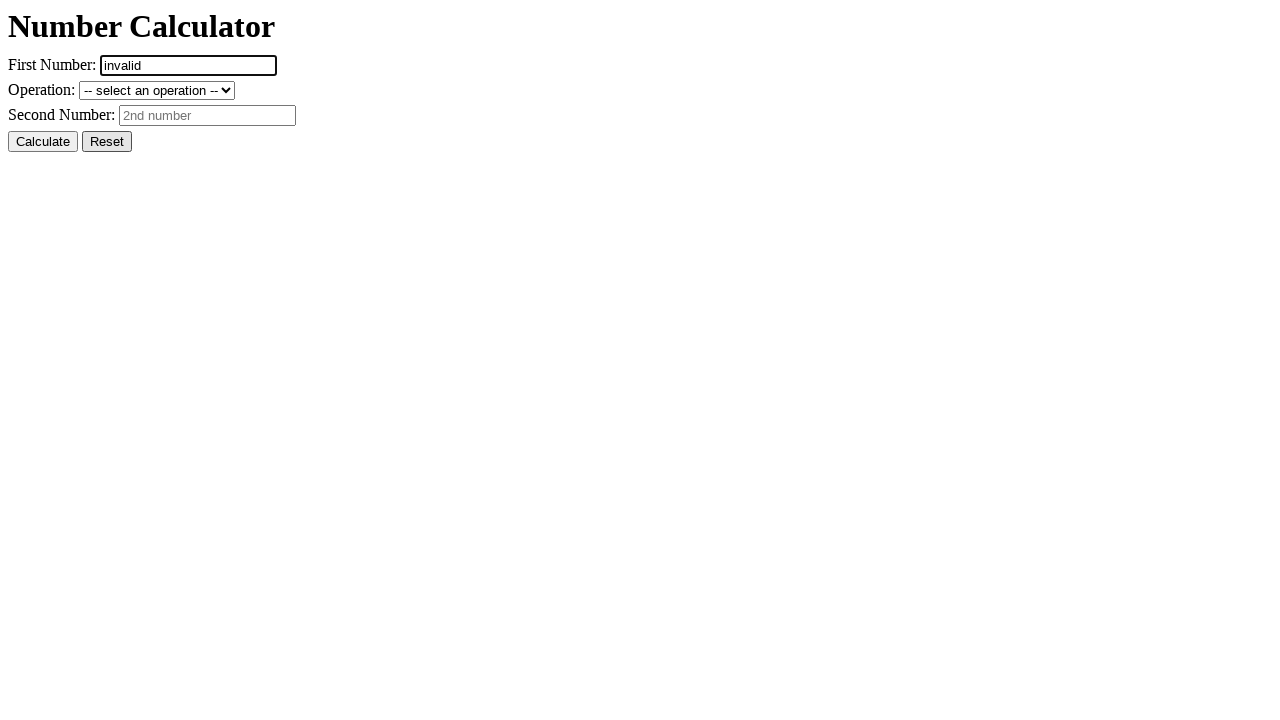

Entered '10' as the second number on #number2
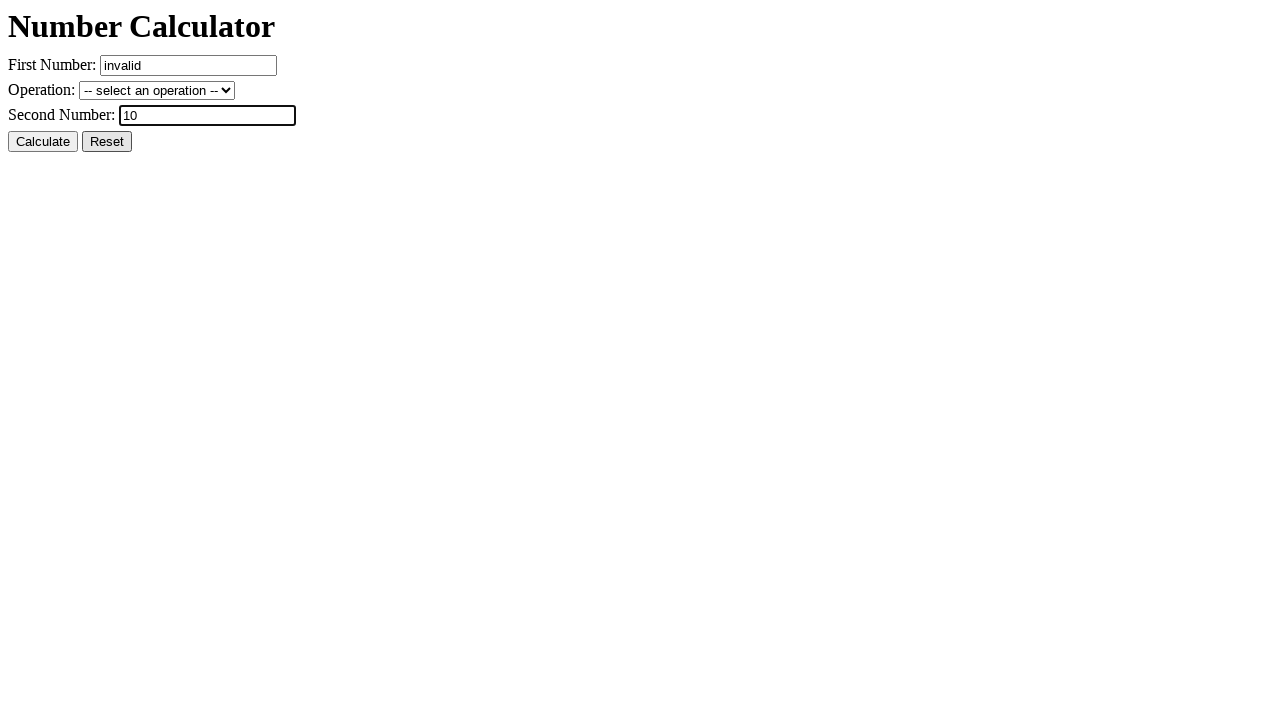

Selected '+ (sum)' operation from dropdown on #operation
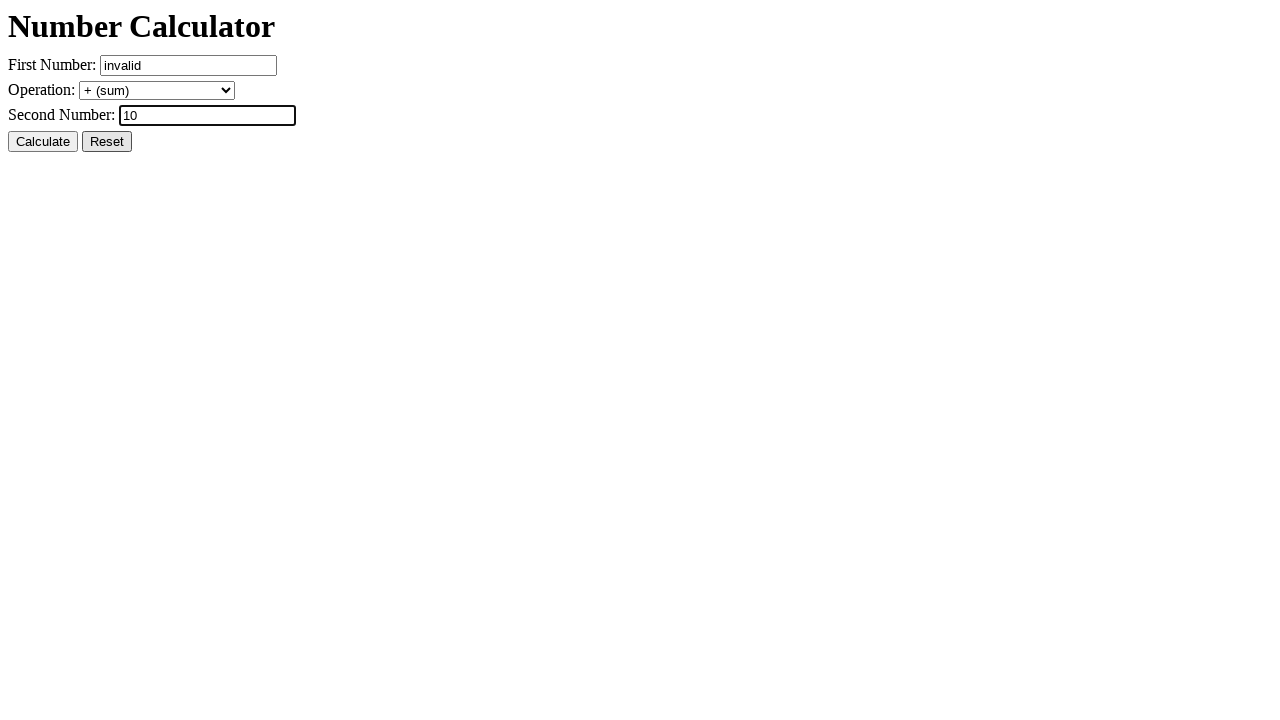

Clicked Calculate button at (43, 142) on #calcButton
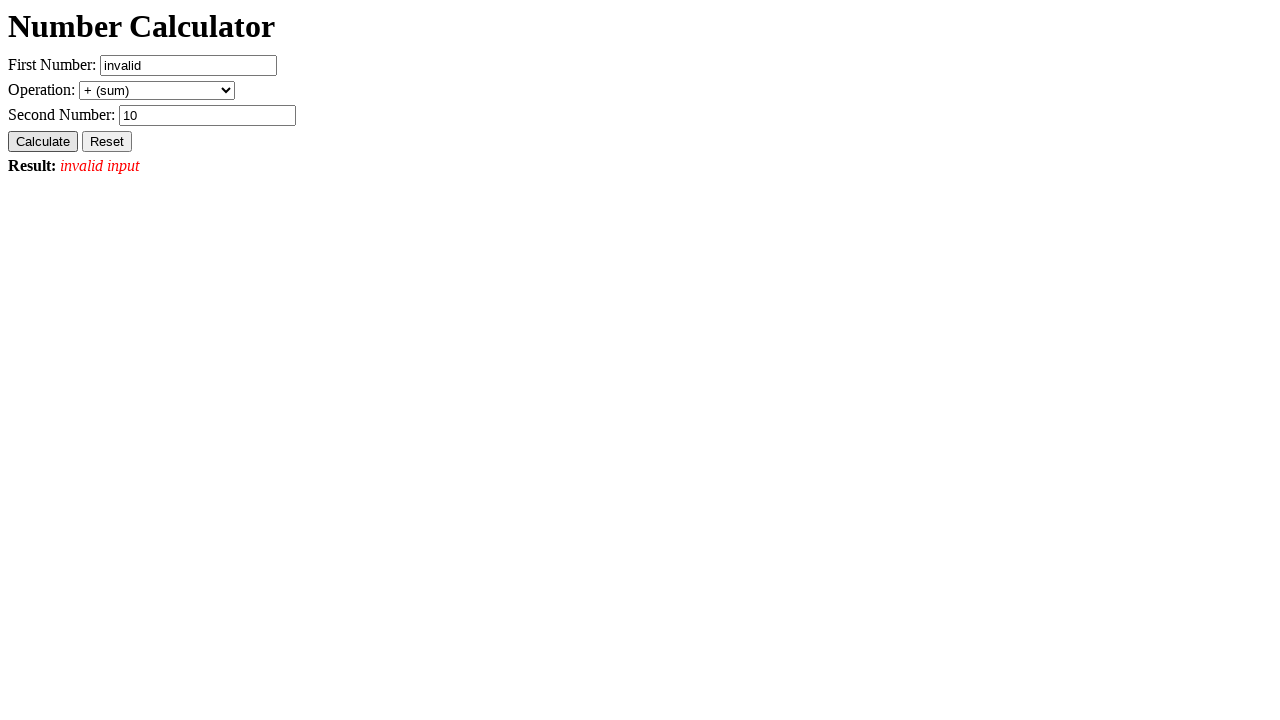

Result element loaded and displayed
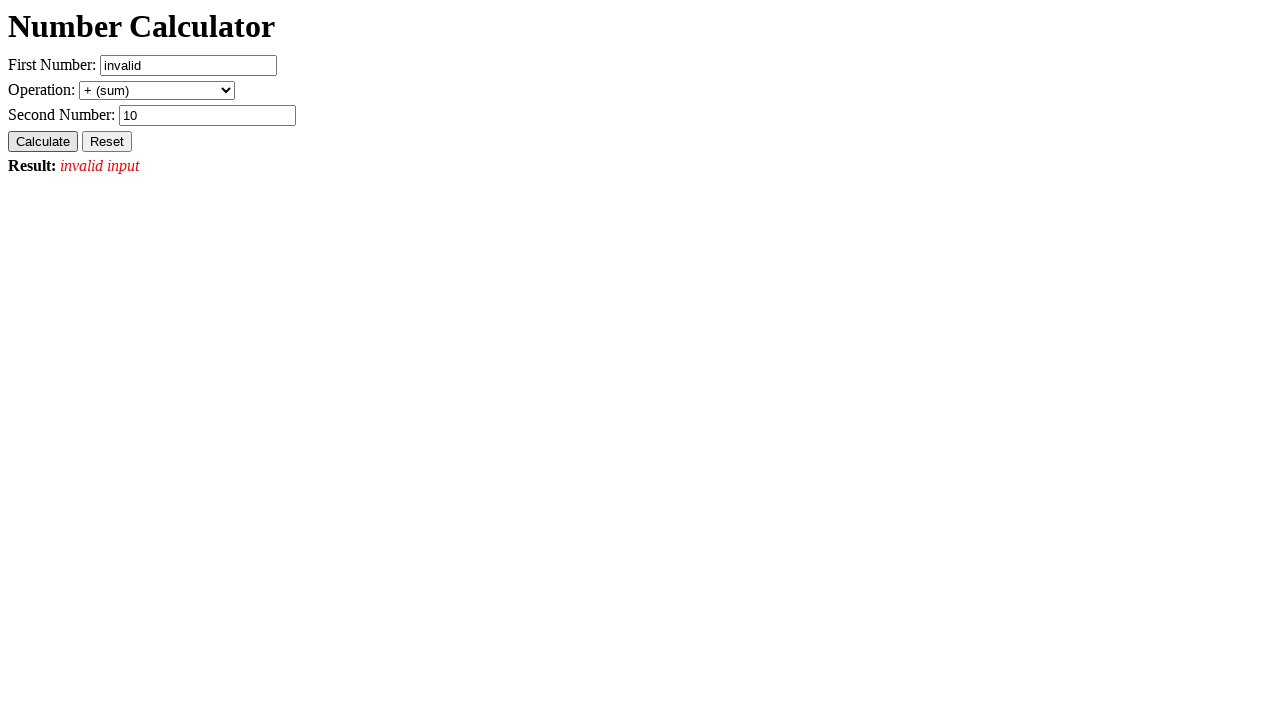

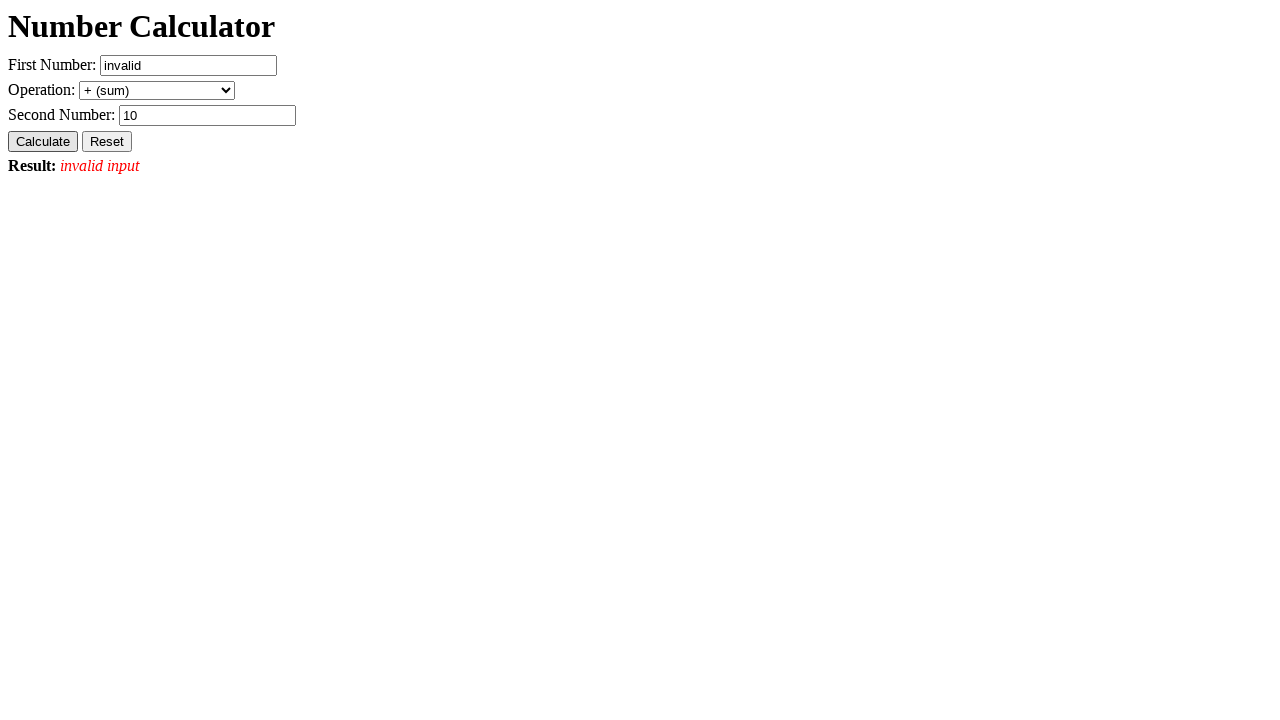